Tests marking all todo items as completed using the toggle all checkbox

Starting URL: https://demo.playwright.dev/todomvc

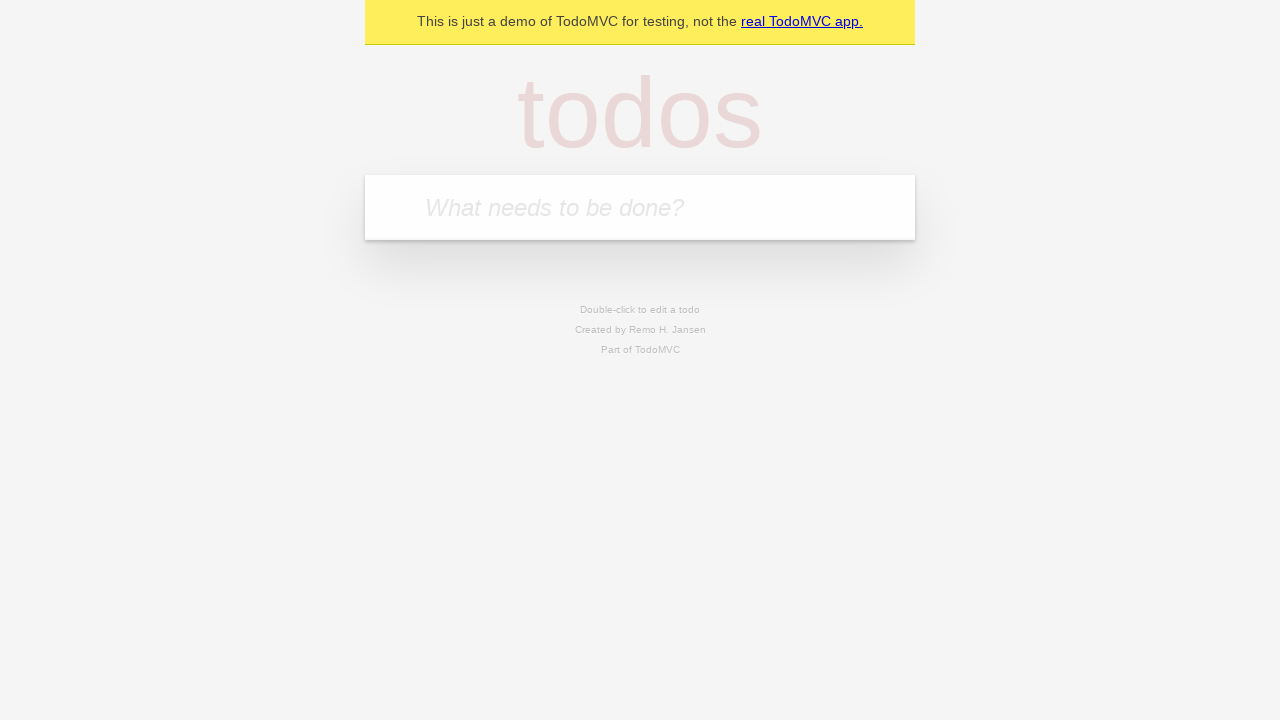

Filled todo input with 'buy some cheese' on internal:attr=[placeholder="What needs to be done?"i]
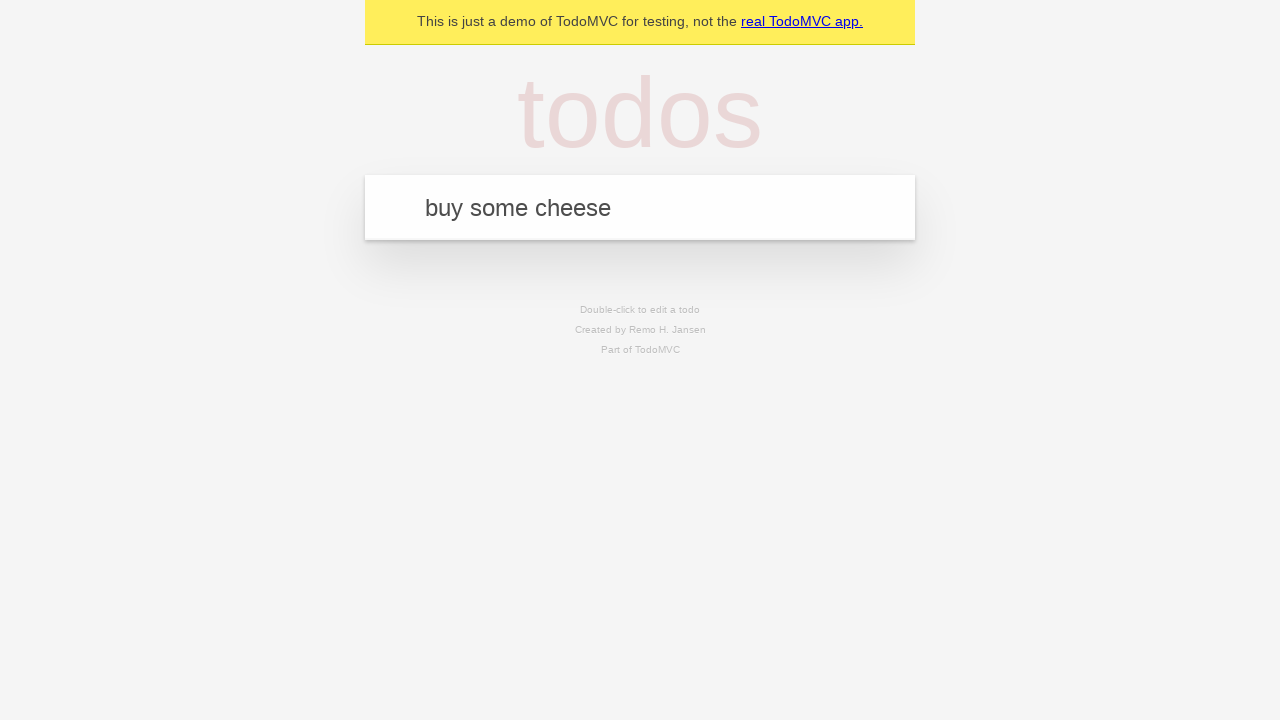

Pressed Enter to add first todo item on internal:attr=[placeholder="What needs to be done?"i]
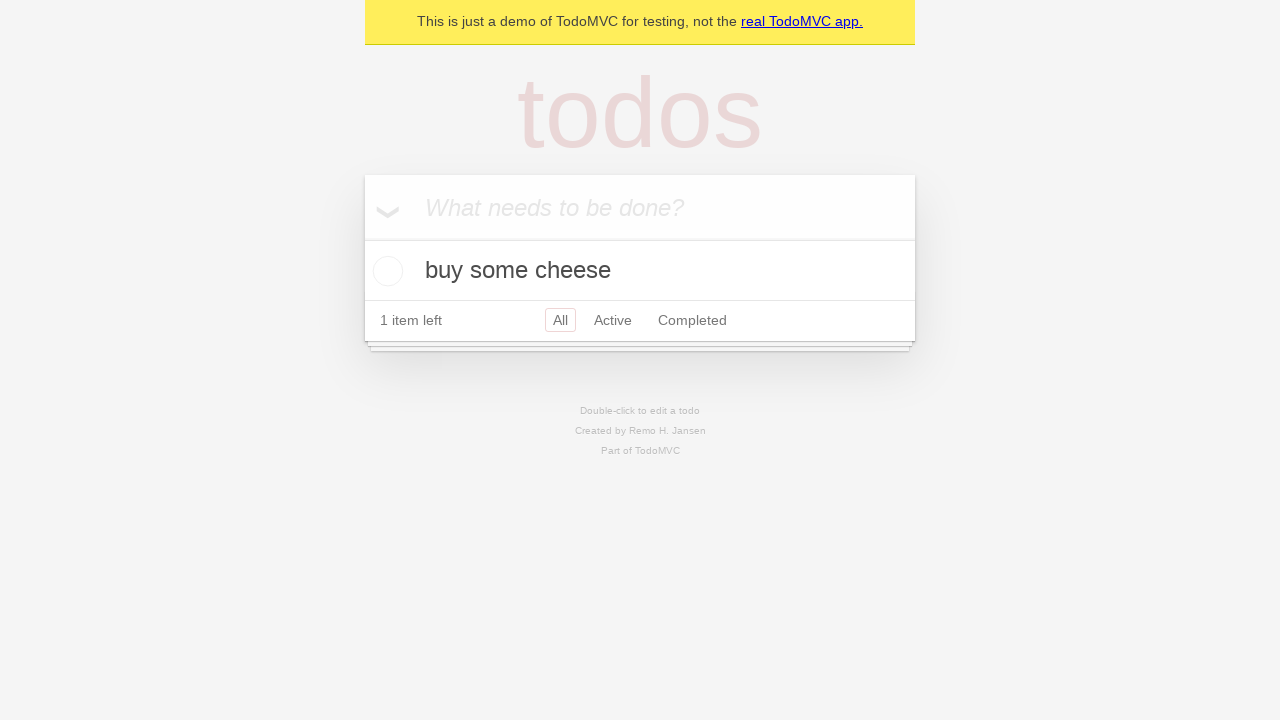

Filled todo input with 'feed the cat' on internal:attr=[placeholder="What needs to be done?"i]
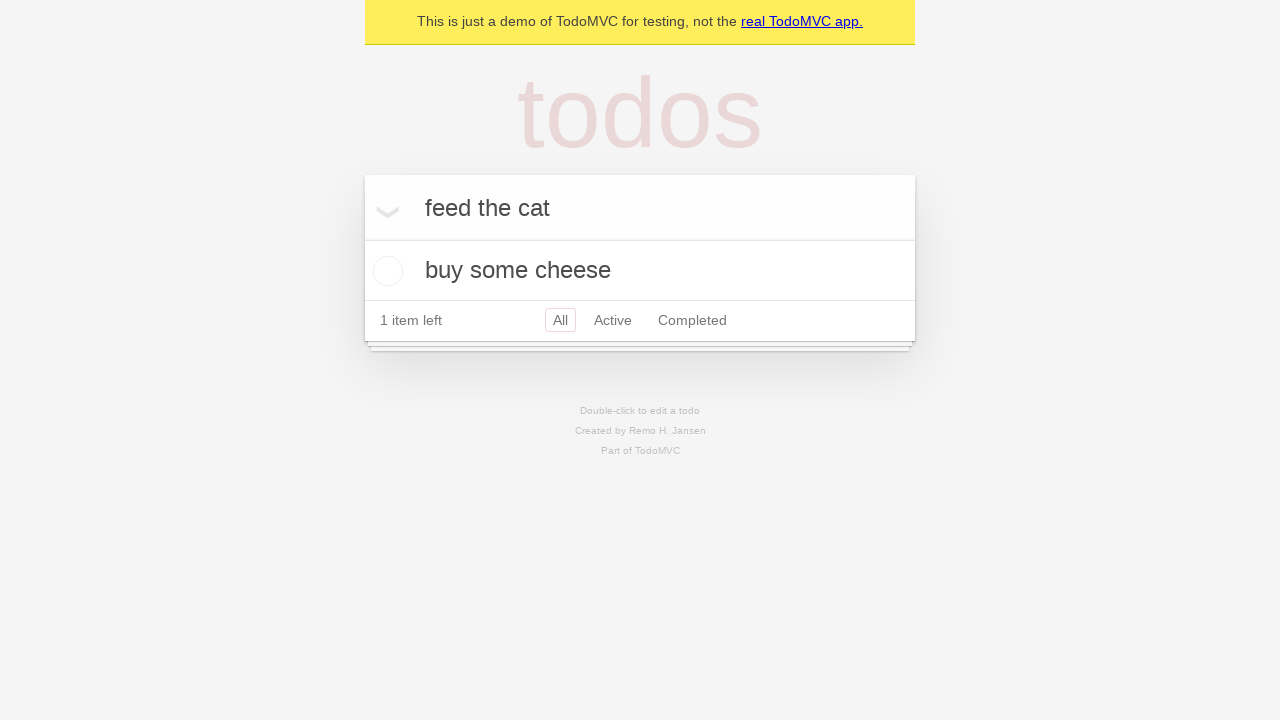

Pressed Enter to add second todo item on internal:attr=[placeholder="What needs to be done?"i]
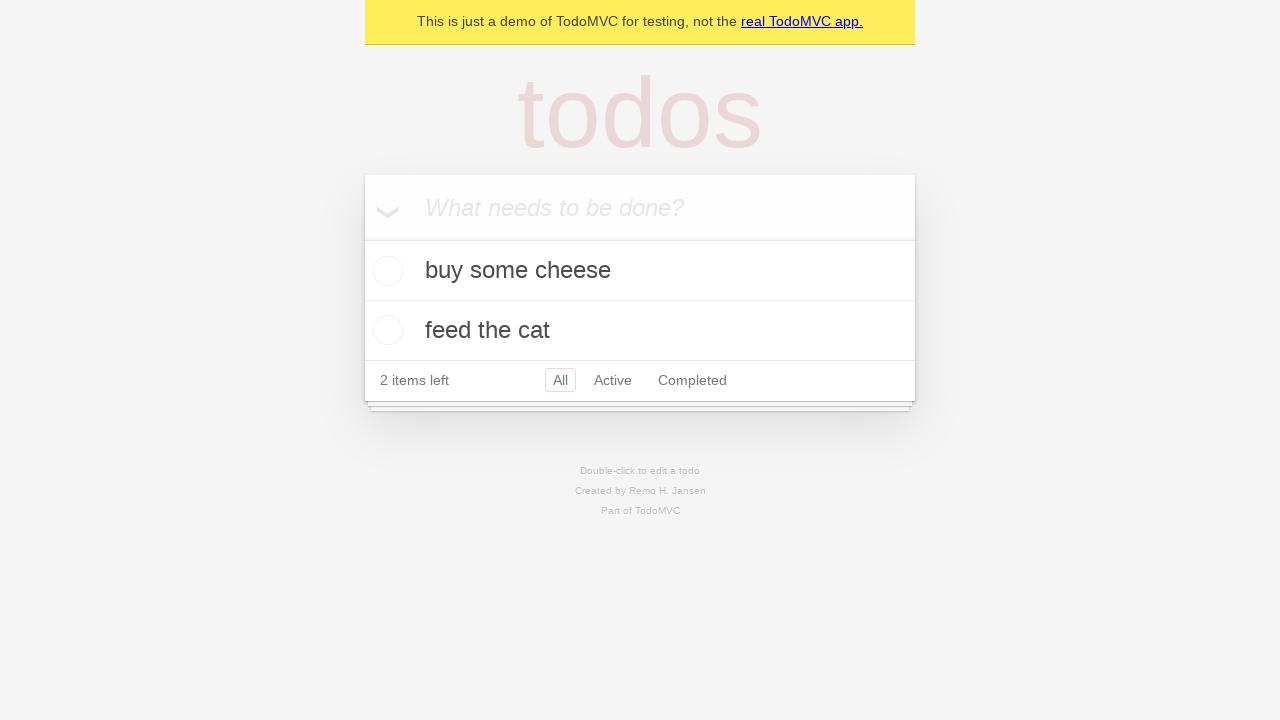

Filled todo input with 'book a doctors appointment' on internal:attr=[placeholder="What needs to be done?"i]
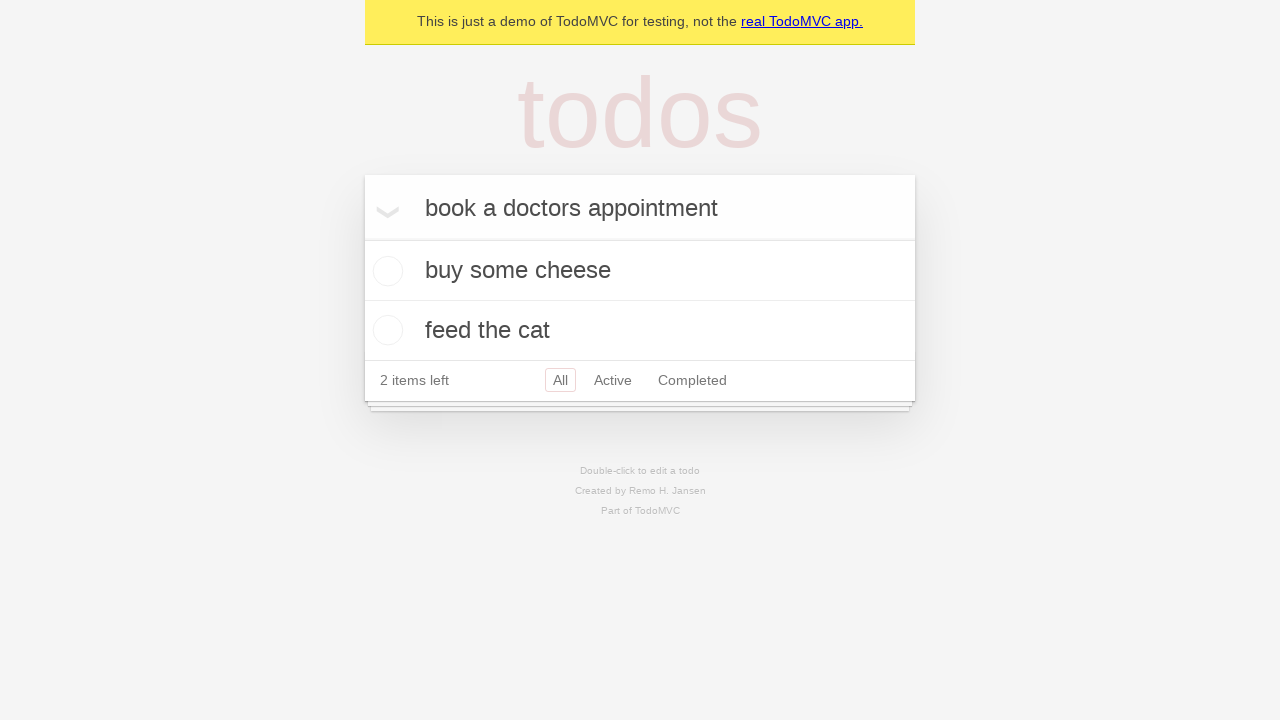

Pressed Enter to add third todo item on internal:attr=[placeholder="What needs to be done?"i]
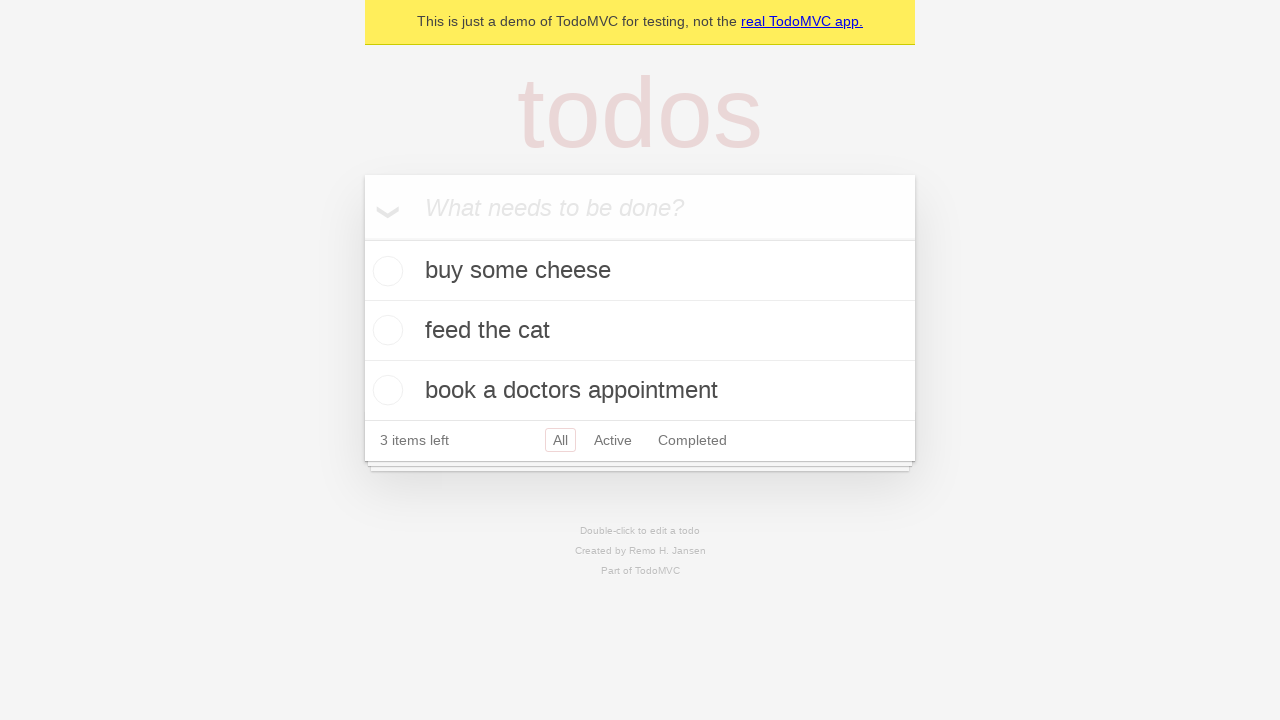

Clicked 'Mark all as complete' checkbox at (362, 238) on internal:label="Mark all as complete"i
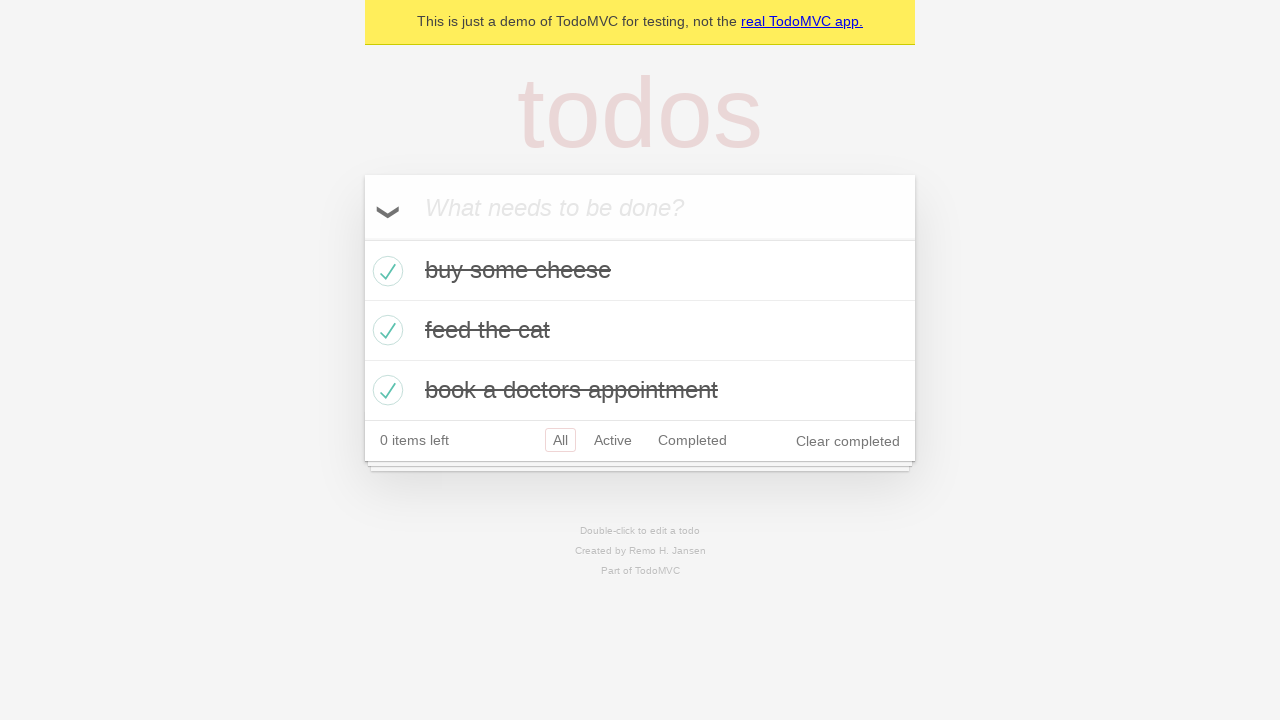

Waited for todo items to be marked as completed
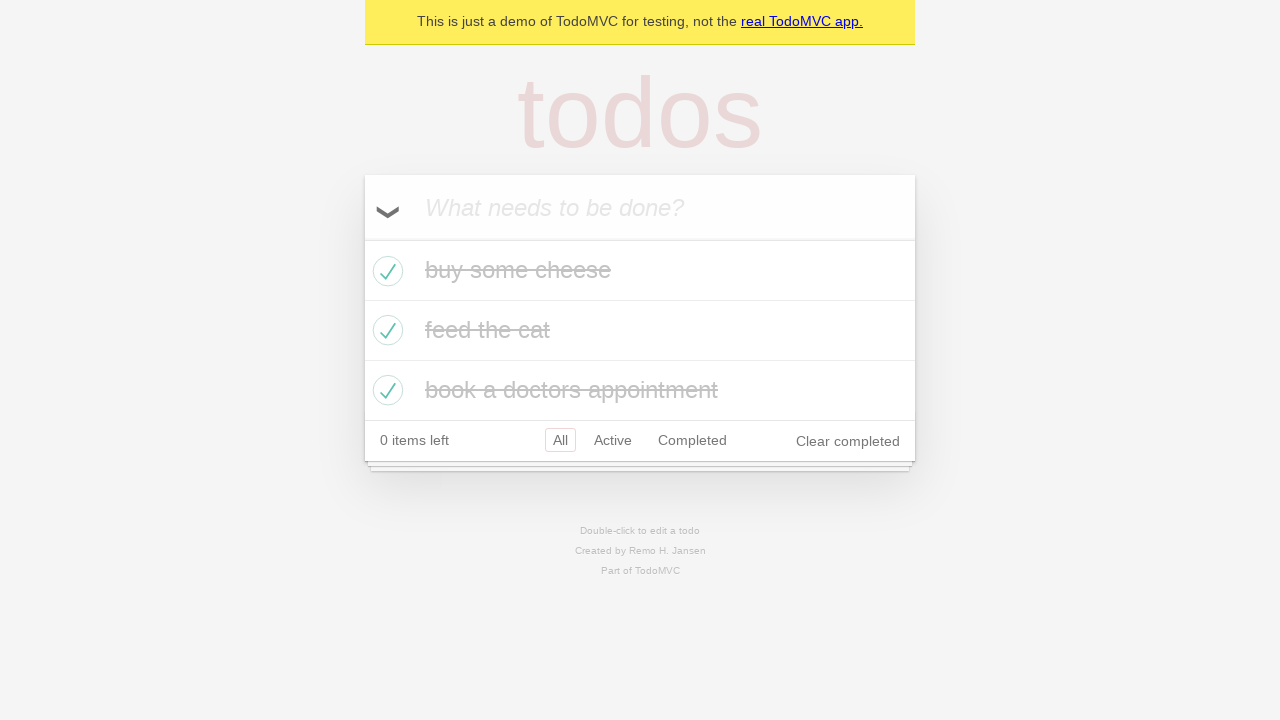

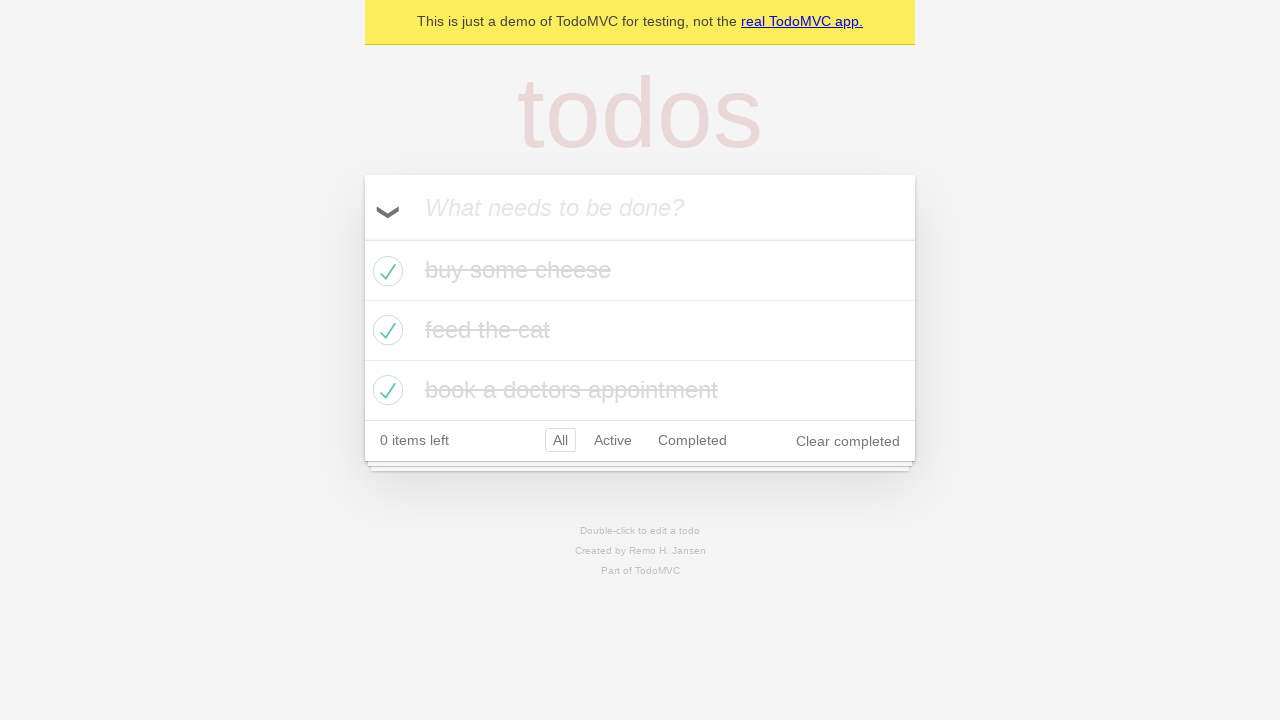